Tests opting out of A/B tests by adding an opt-out cookie after visiting the page, then refreshing to verify the opt-out takes effect

Starting URL: http://the-internet.herokuapp.com/abtest

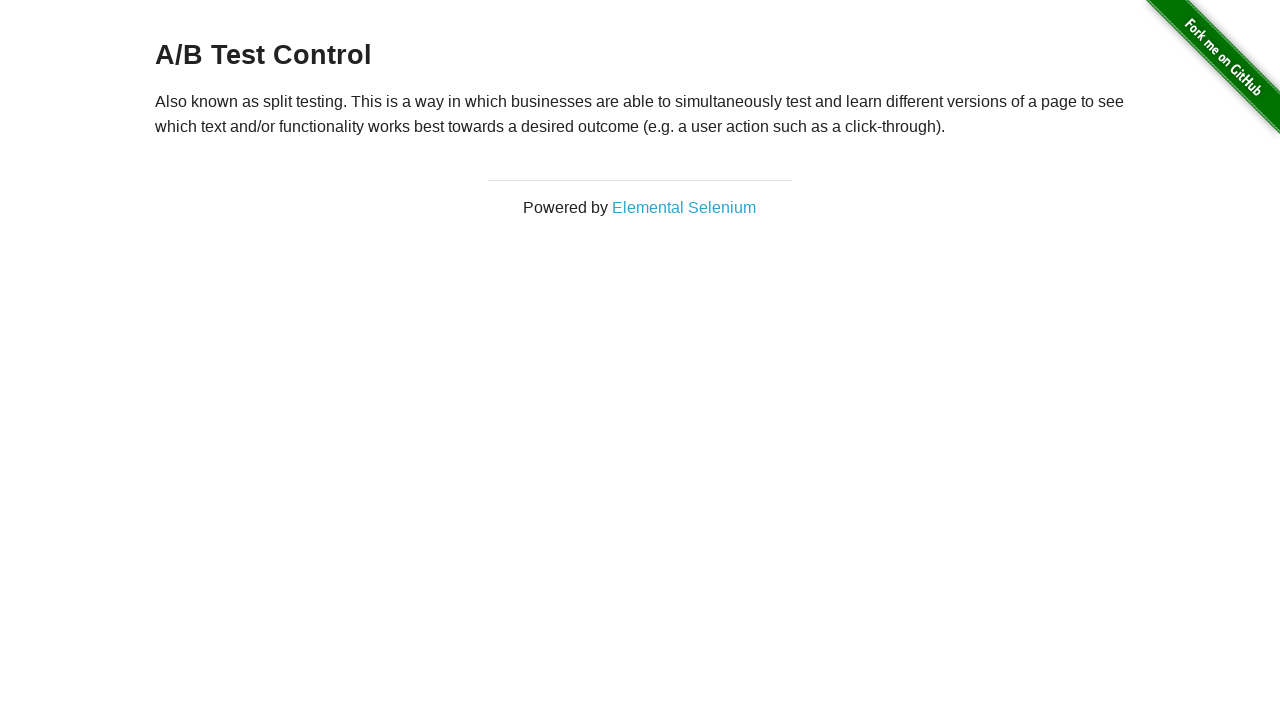

Waited for h3 heading to appear on A/B test page
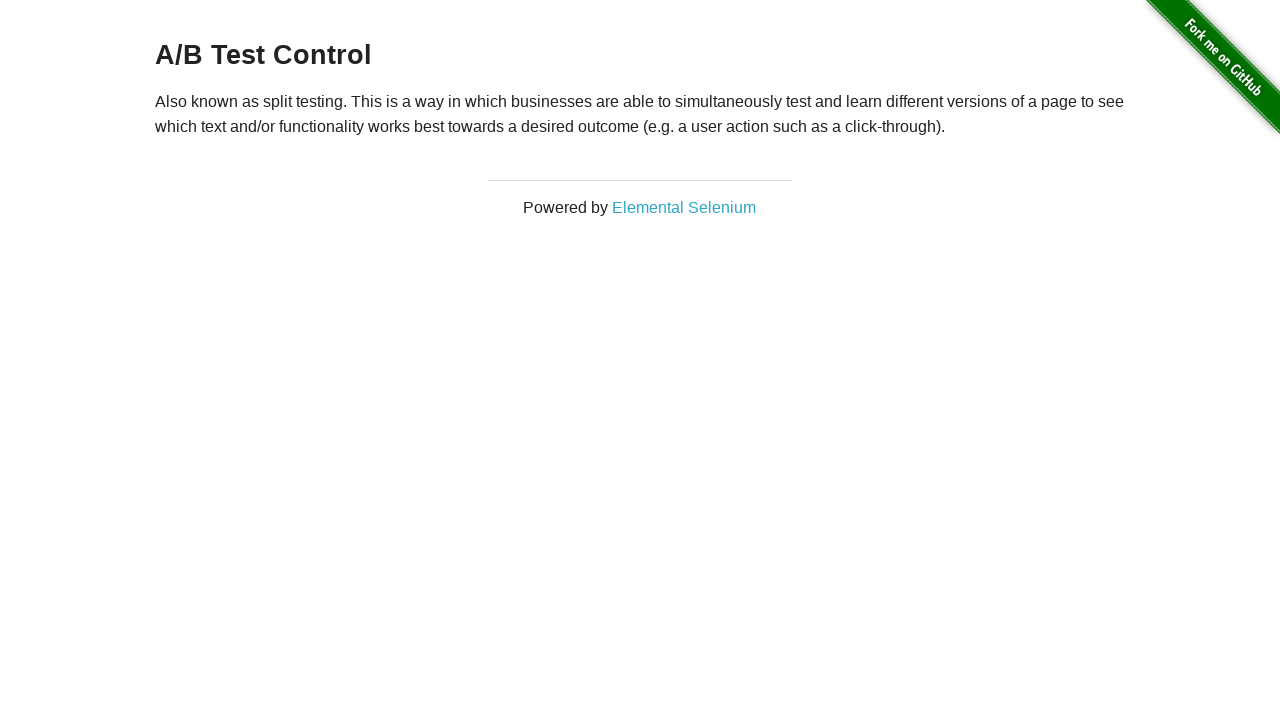

Verified heading starts with 'A/B Test' - user is in A/B test group
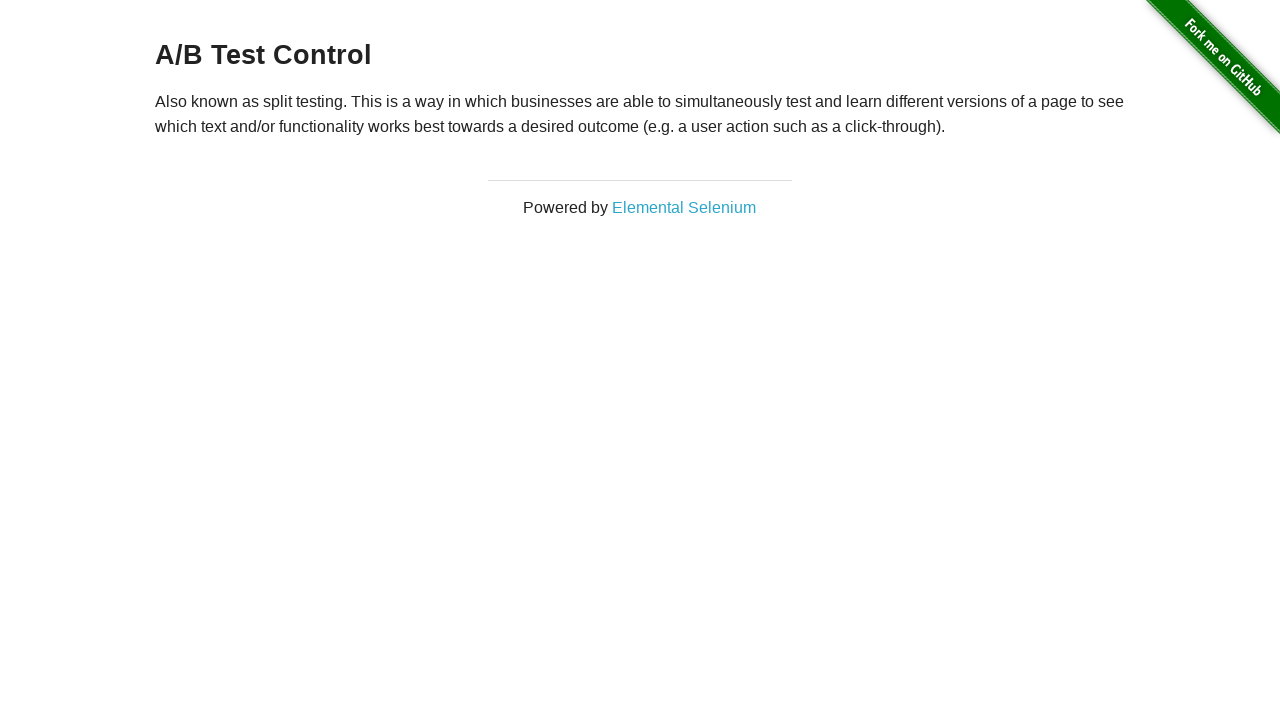

Added optimizelyOptOut cookie with value 'true'
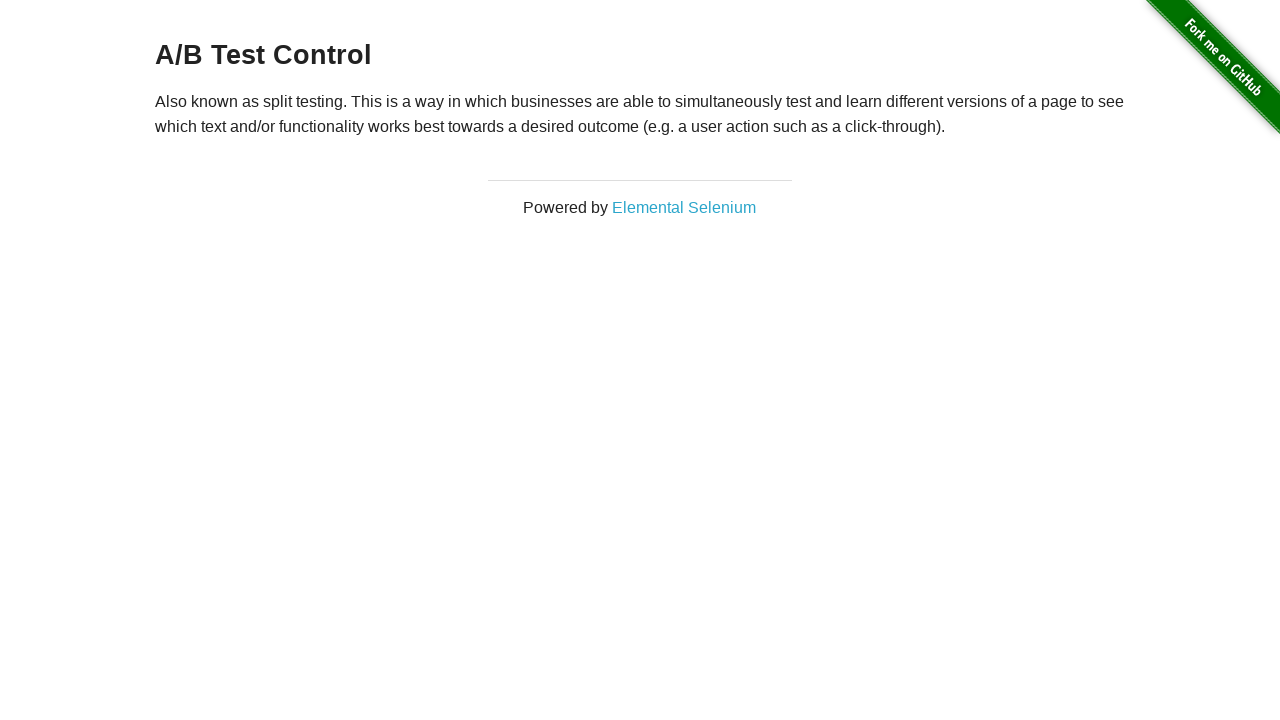

Reloaded page to apply opt-out cookie
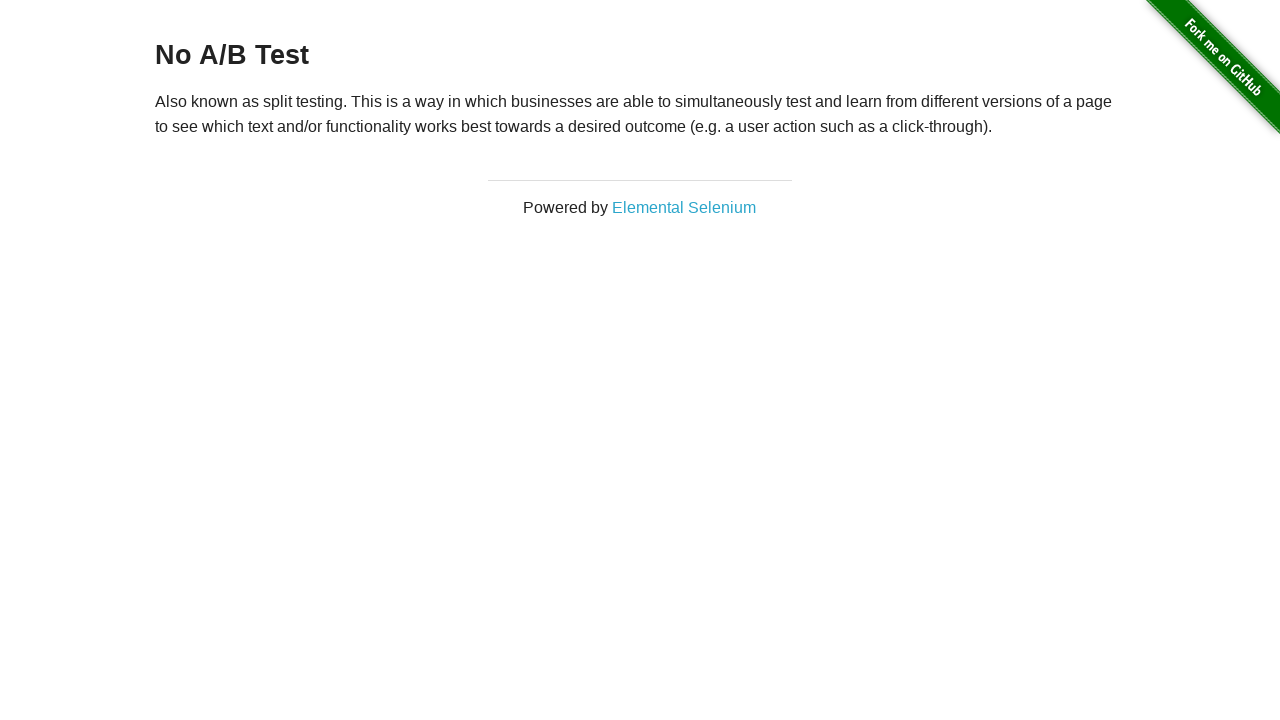

Waited for h3 heading to appear after page reload
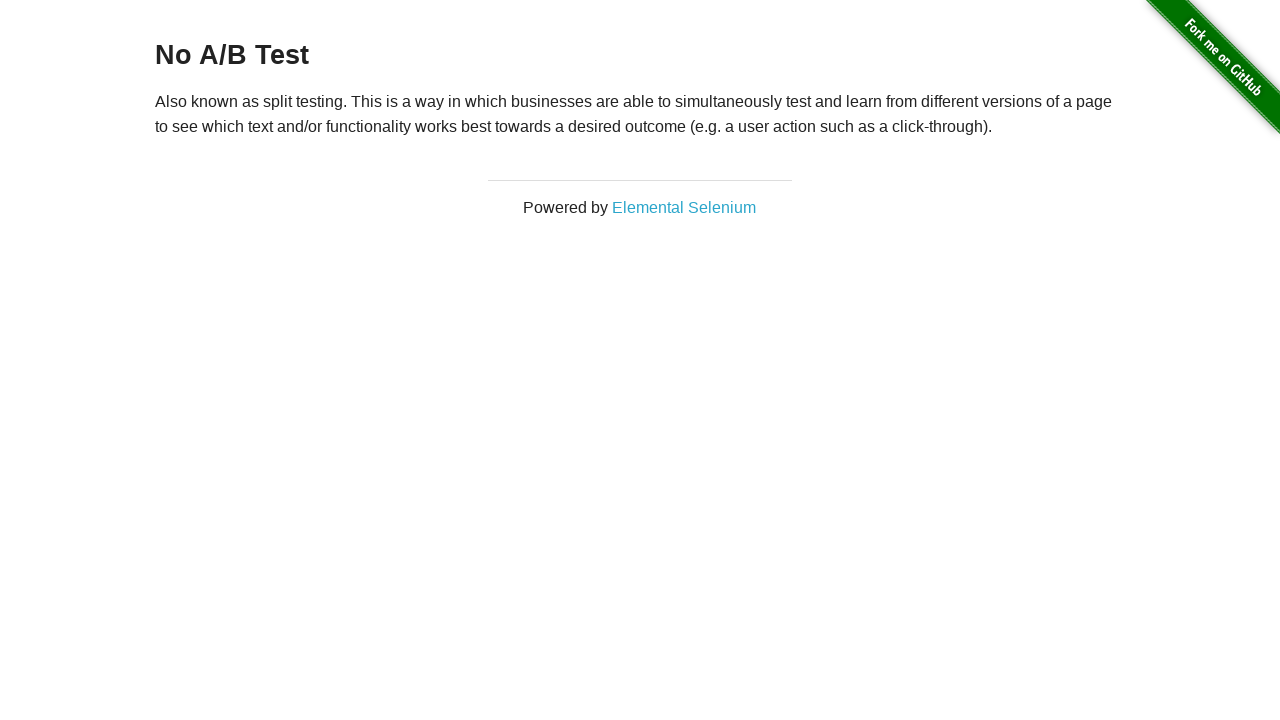

Verified heading starts with 'No A/B Test' - opt-out cookie successfully took effect
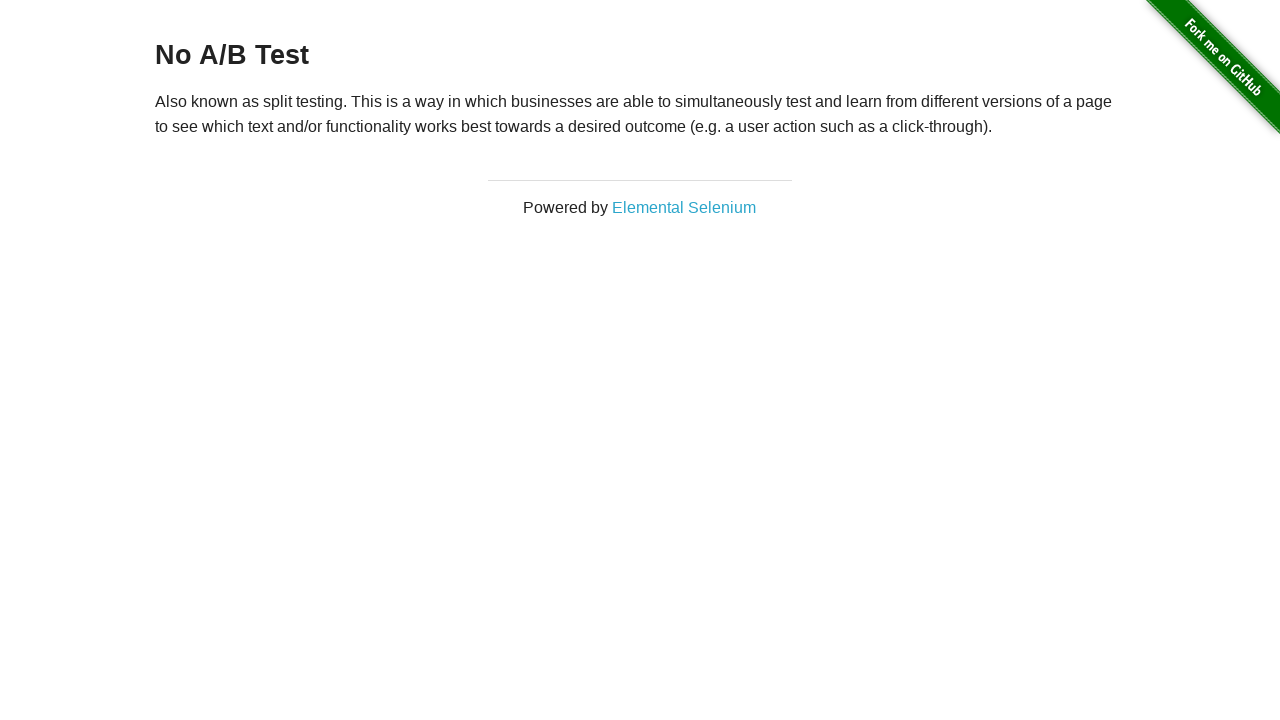

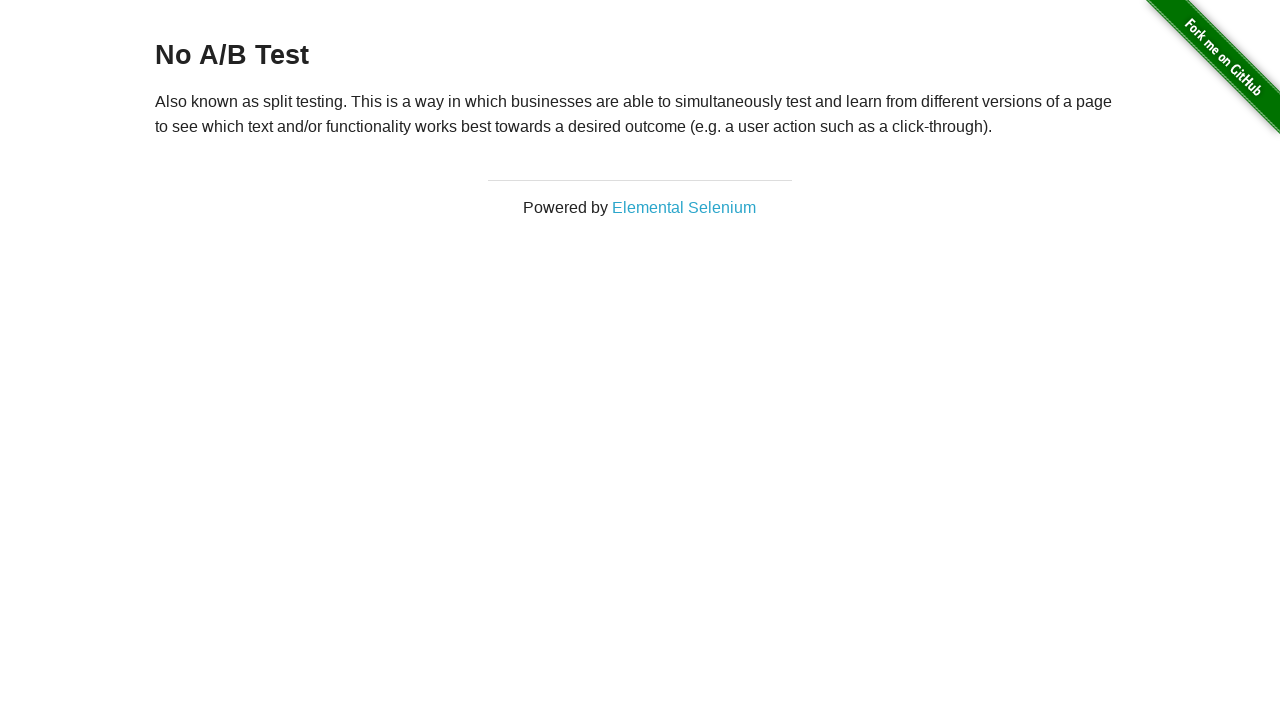